Tests data table sorting without attributes in descending order by clicking the dues column header twice and verifying the values are sorted in reverse

Starting URL: http://the-internet.herokuapp.com/tables

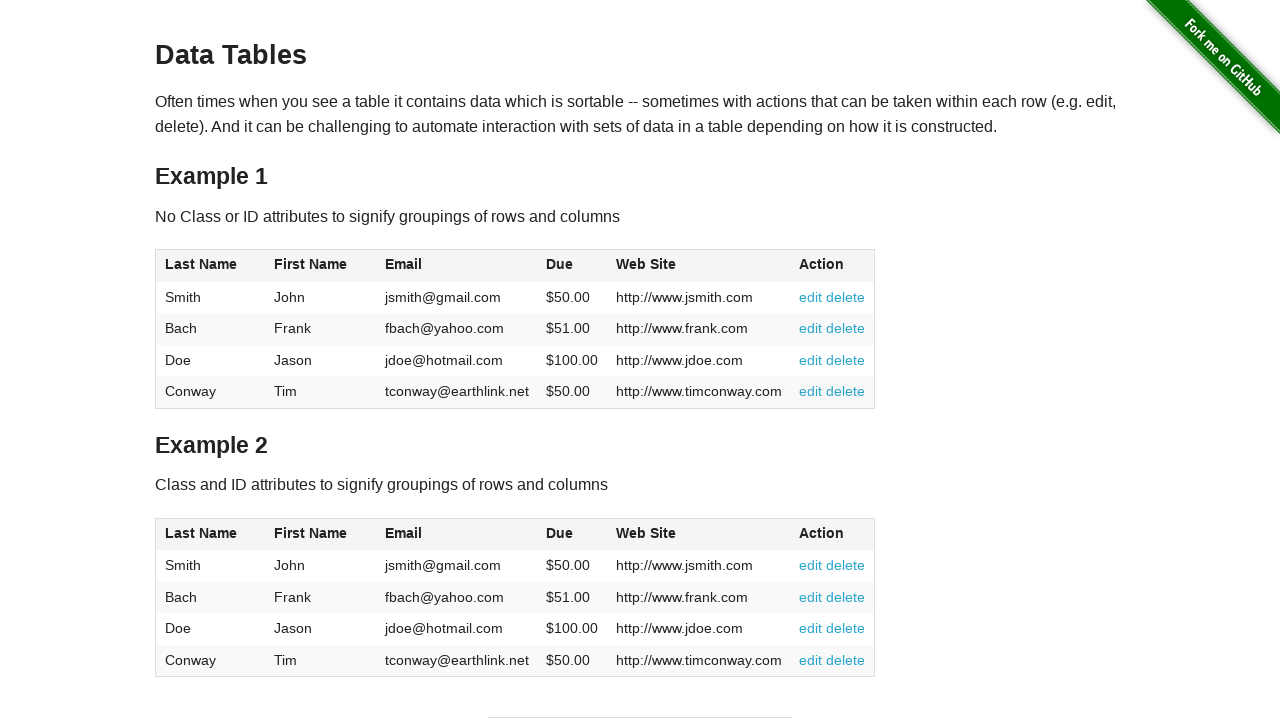

Clicked dues column header to initiate sorting at (572, 266) on #table1 thead tr th:nth-of-type(4)
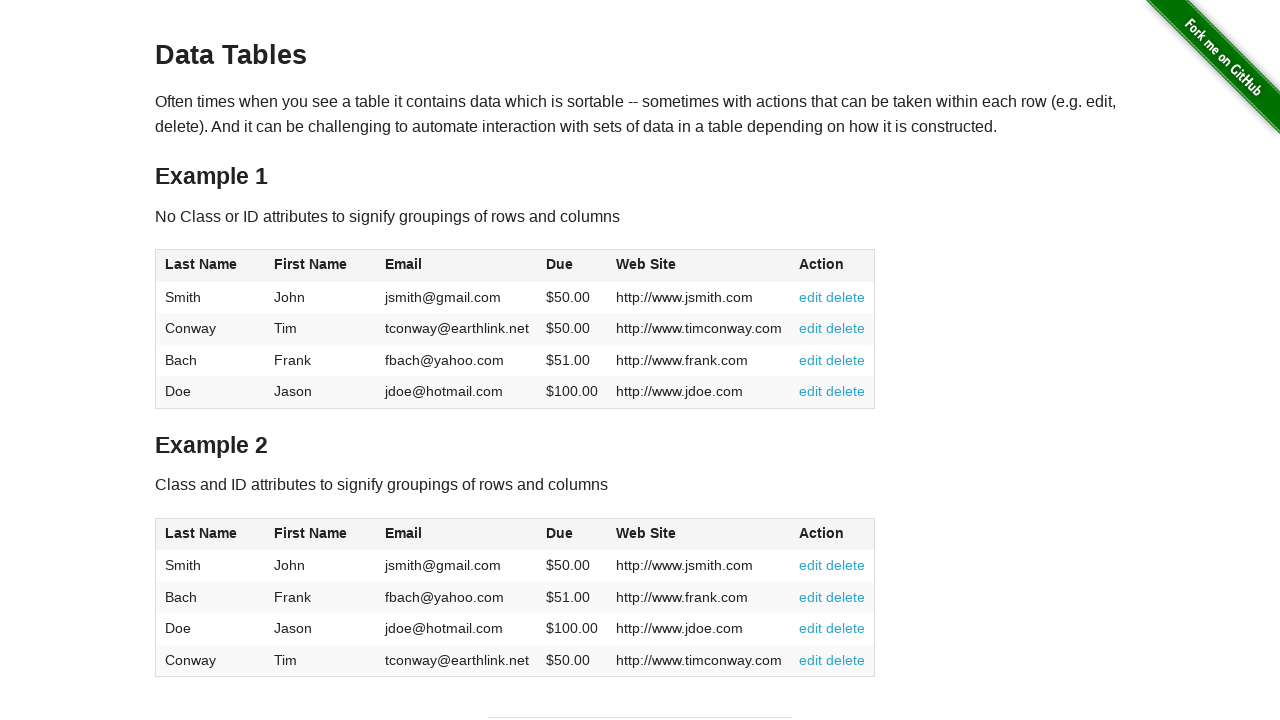

Clicked dues column header again to sort in descending order at (572, 266) on #table1 thead tr th:nth-of-type(4)
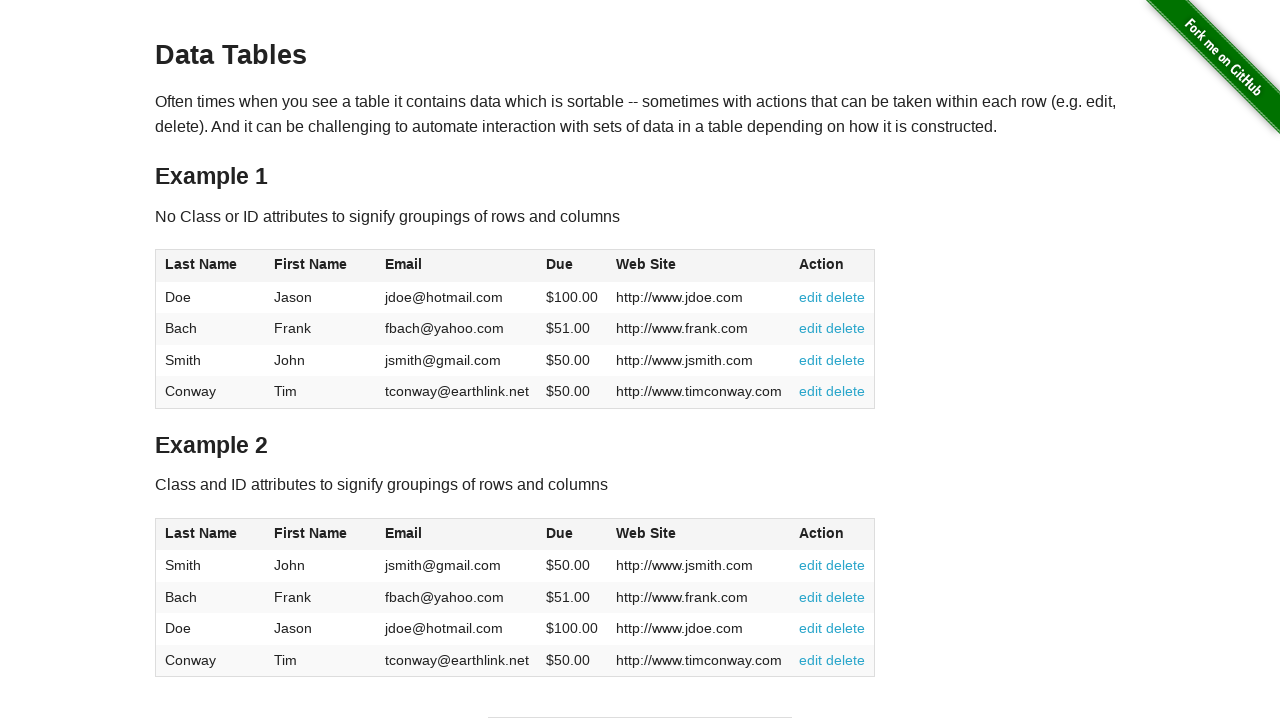

Data table updated and dues column is visible
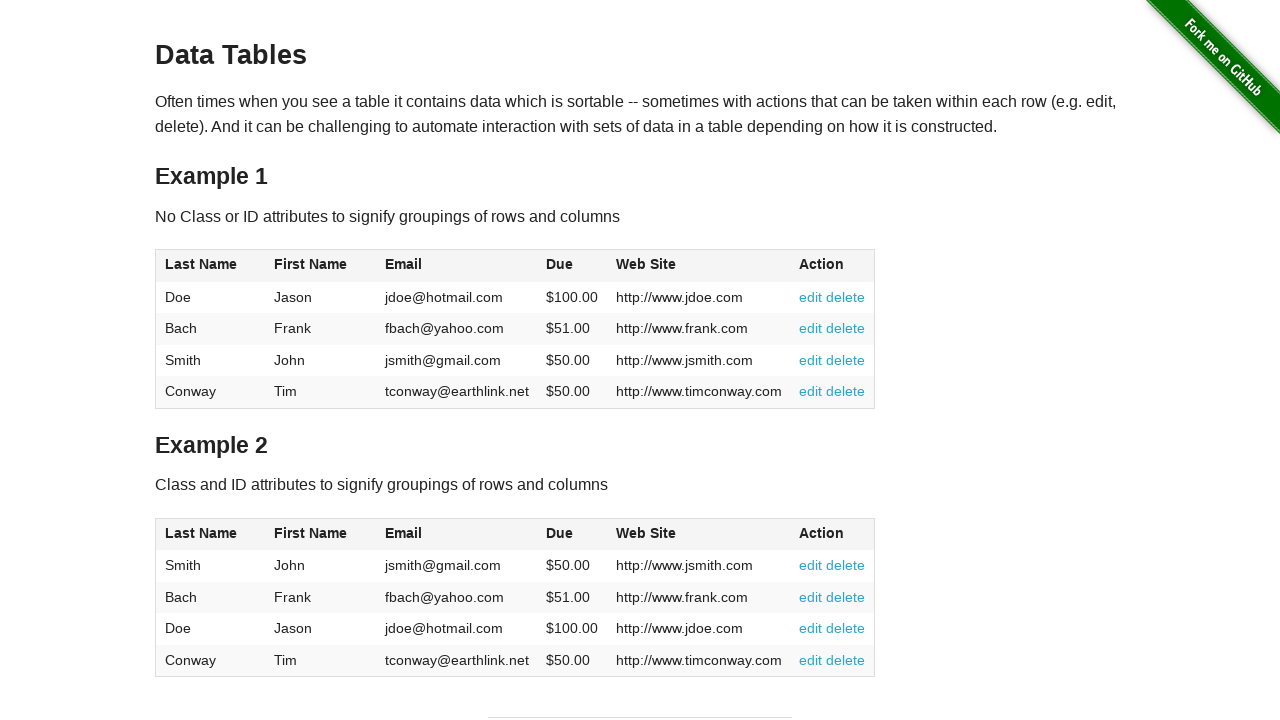

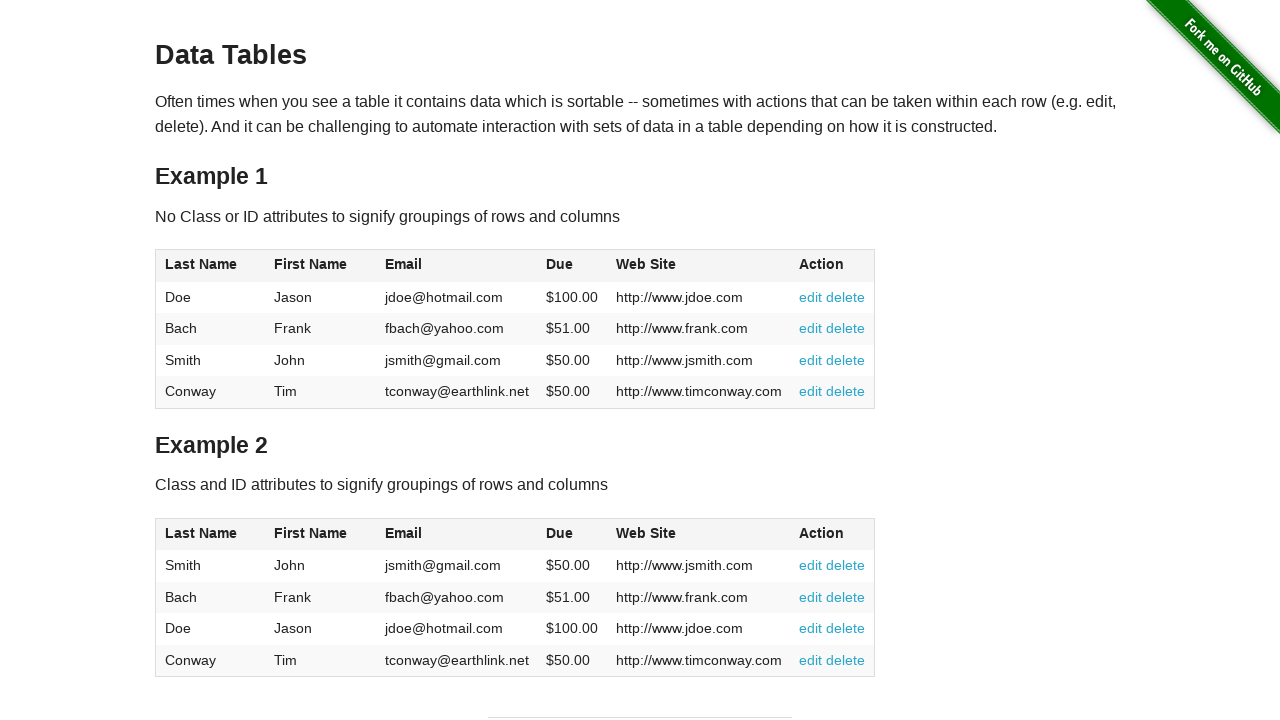